Scrolls down to the footer and clicks on the Instagram social media link, then navigates back

Starting URL: https://kyliecosmetics.com/en-in

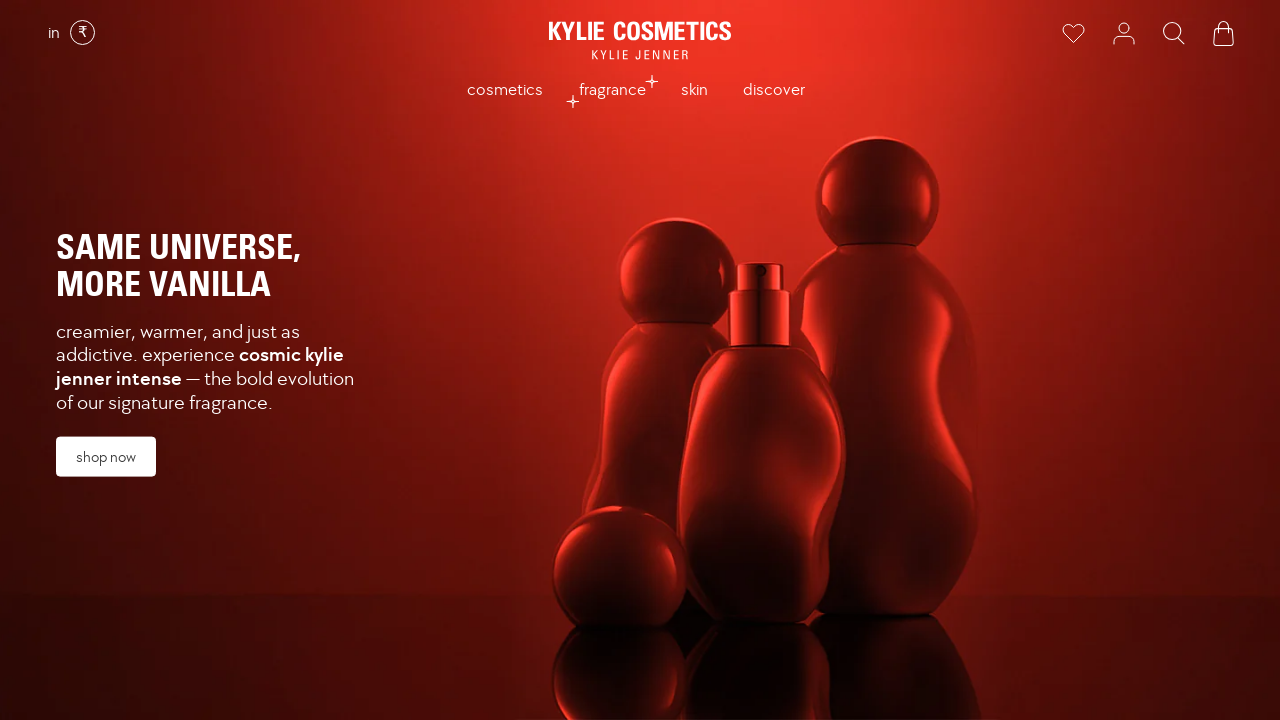

Scrolled down 4500 pixels to reach footer area with social media links
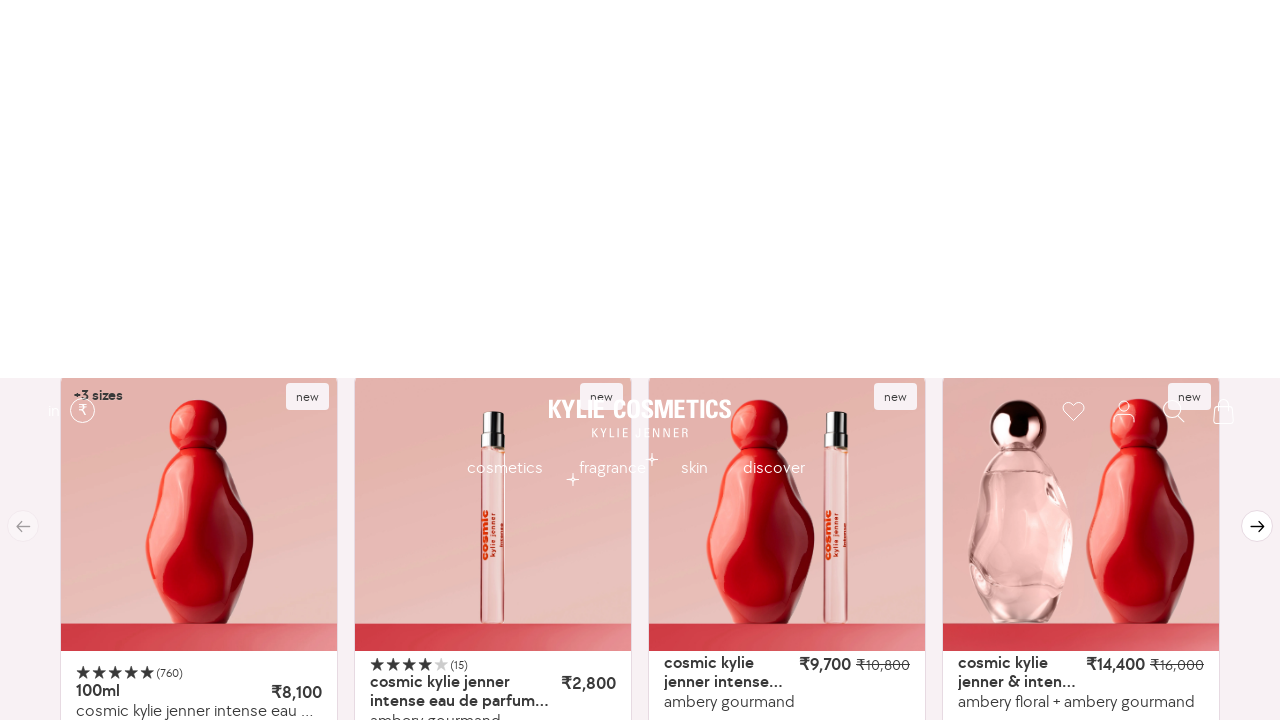

Clicked on Instagram social media link at (610, 452) on img[alt='Instagram']
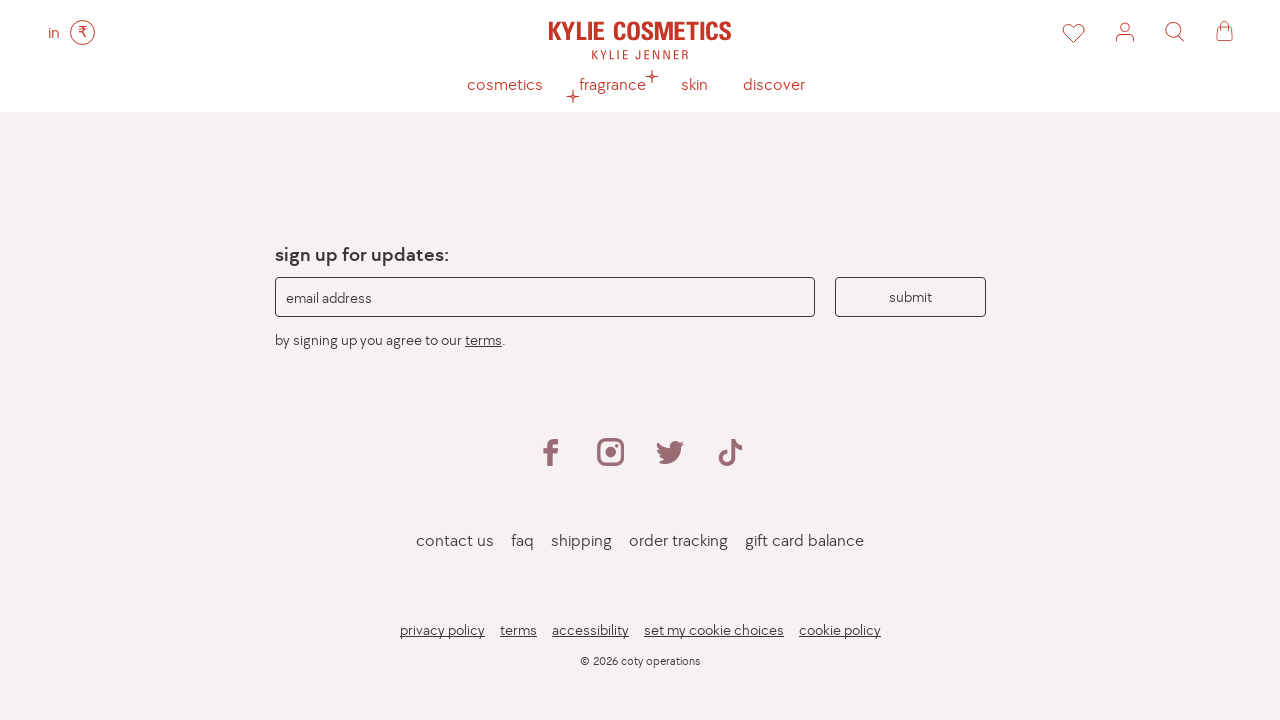

Navigated back to Kylie Cosmetics main page
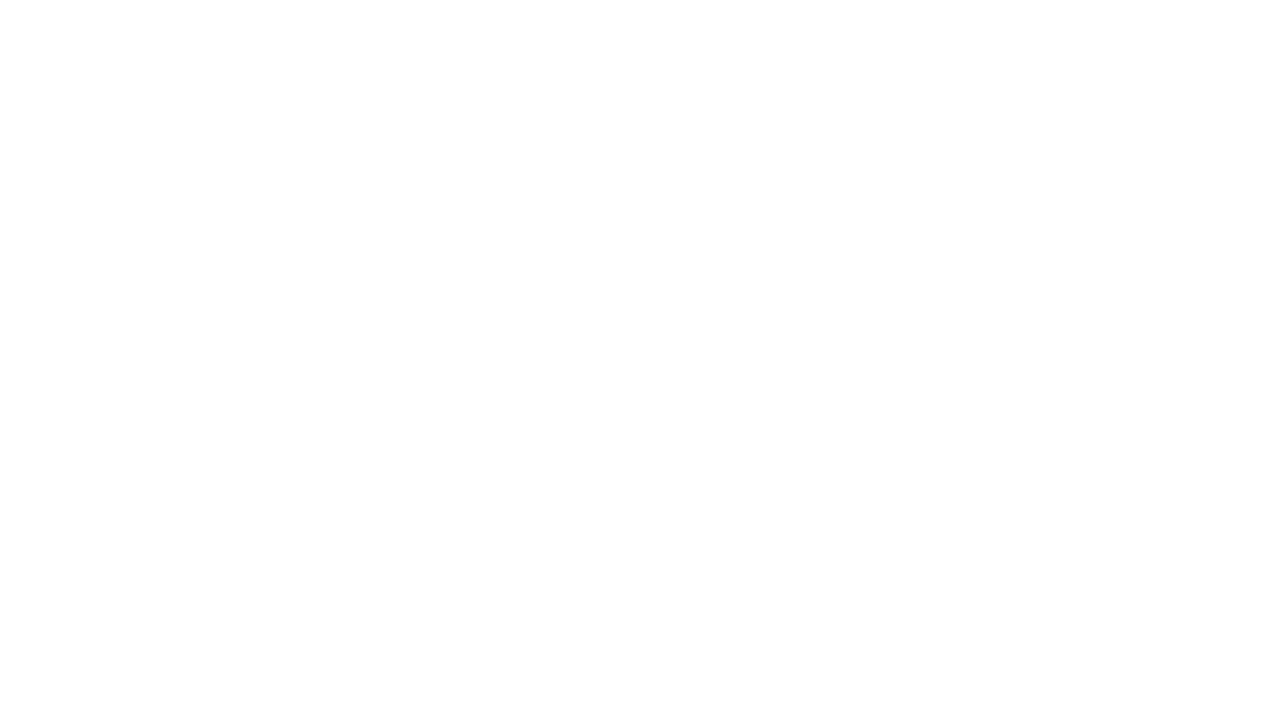

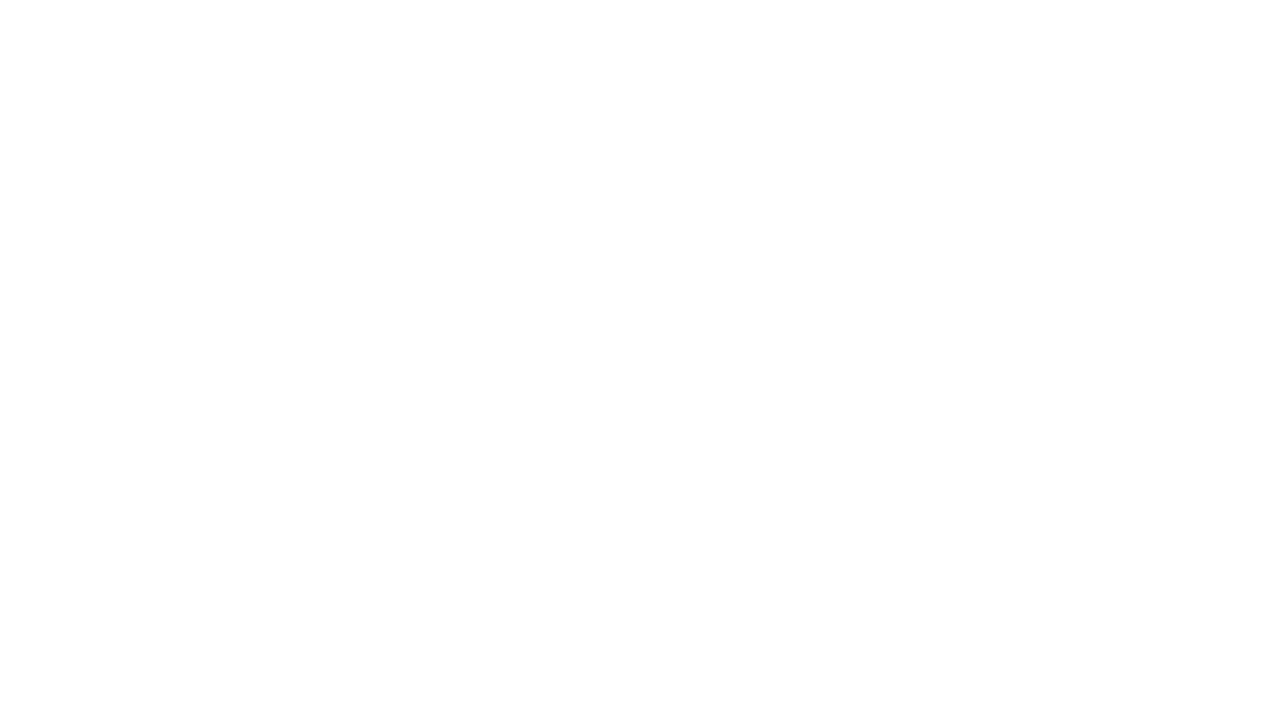